Navigates to an AliExpress Exciting Macaron product page and waits for the page content to load.

Starting URL: https://www.aliexpress.com/item/1005006169948468.html?srcSns=sns_Copy&sourceType=1&spreadType=socialShare&bizType=ProductDetail&social_params=61114526499&aff_fcid=4fa4c8da32f64c09800cd0081053e28f-1748677501907-05677-_ExrMoN8&tt=MG&aff_fsk=_ExrMoN8&aff_platform=default&sk=_ExrMoN8&aff_trace_key=4fa4c8da32f64c09800cd0081053e28f-1748677501907-05677-_ExrMoN8&shareId=61114526499&businessType=ProductDetail&platform=AE&terminal_id=24e542db40a34d0da57362870af2d154&afSmartRedirect=y

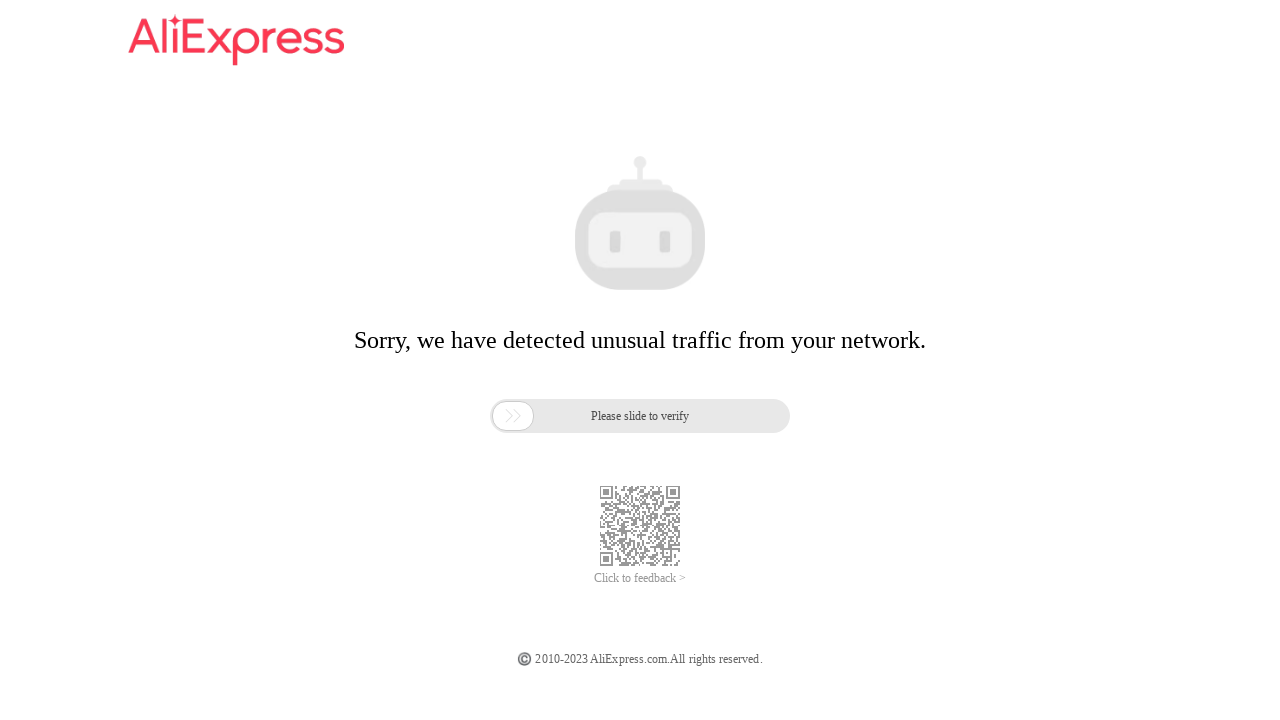

Waited for DOM content loaded state
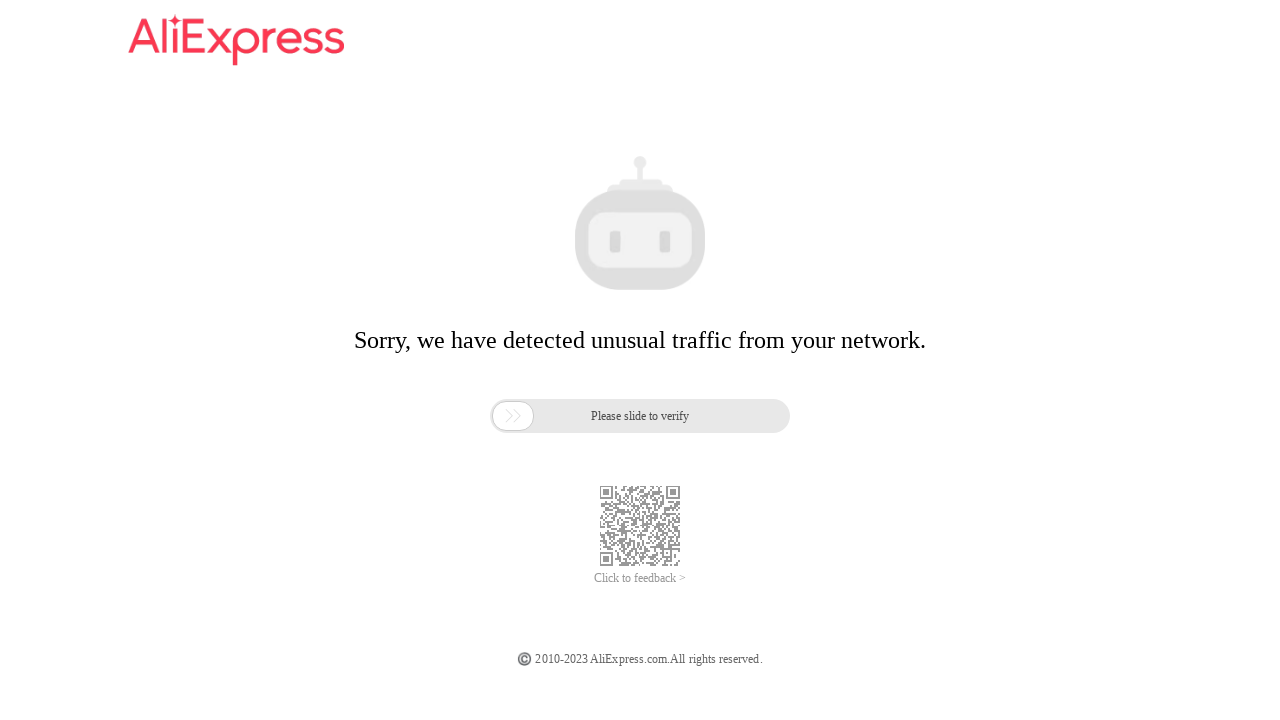

Waited 5 seconds for page content to settle
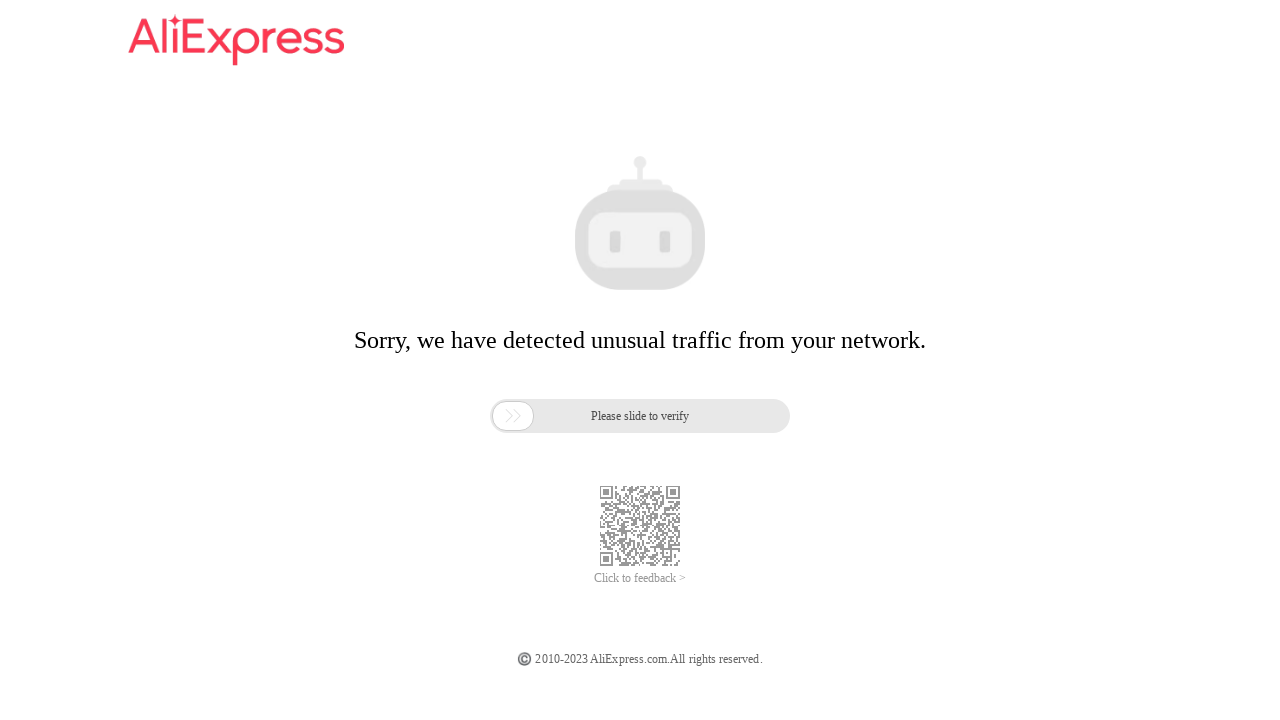

Verified body element is present on AliExpress Exciting Macaron product page
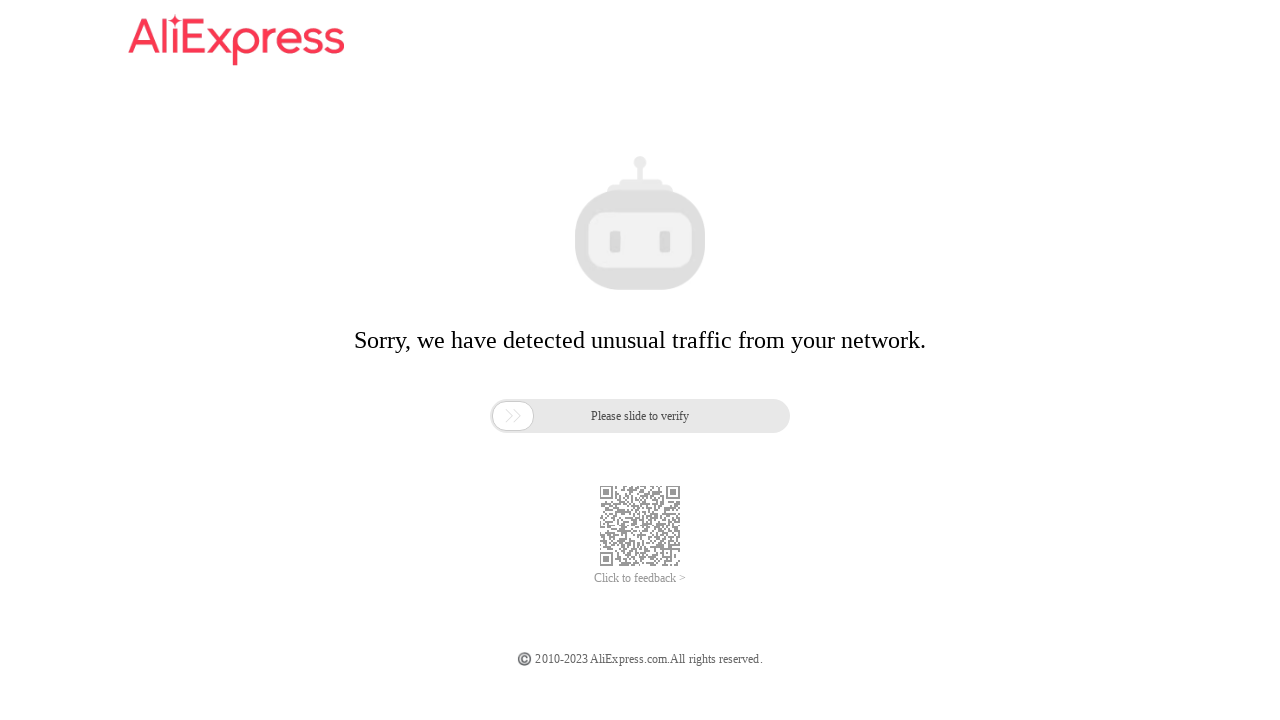

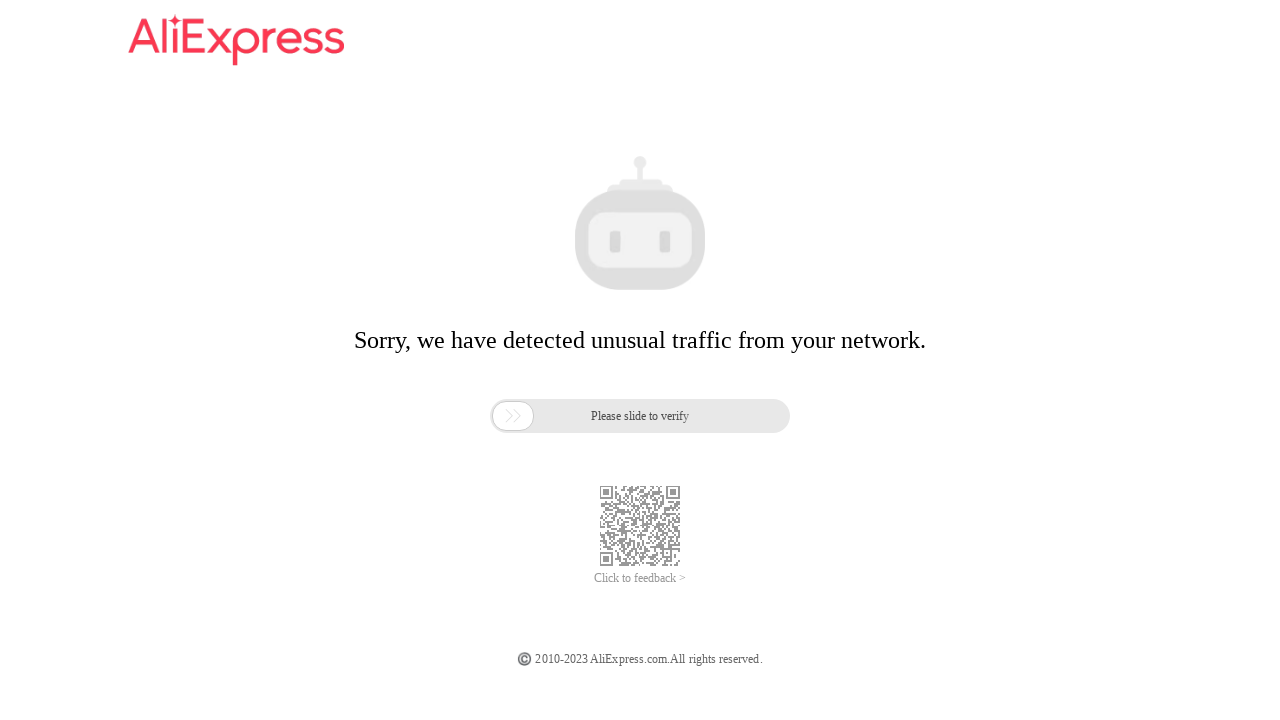